Tests tooltip functionality by hovering over an age input field and verifying a tooltip appears

Starting URL: https://jqueryui.com/

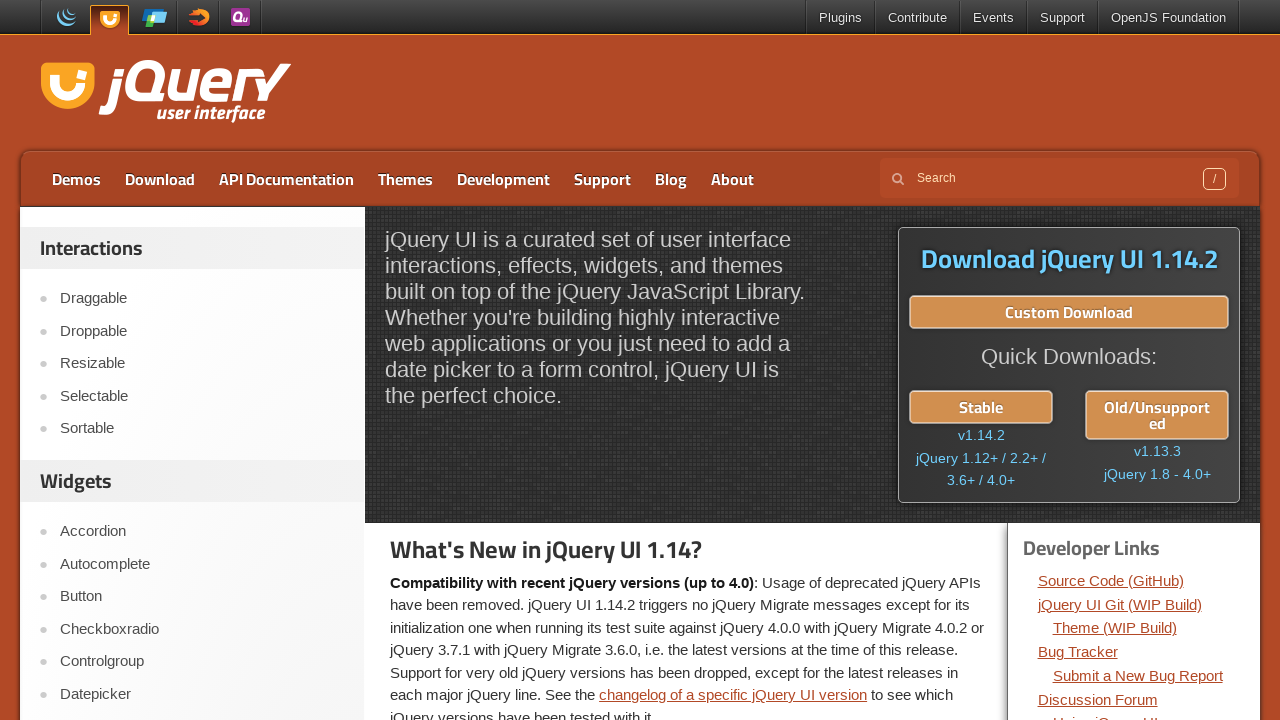

Clicked on Tooltip menu item at (202, 360) on text=Tooltip
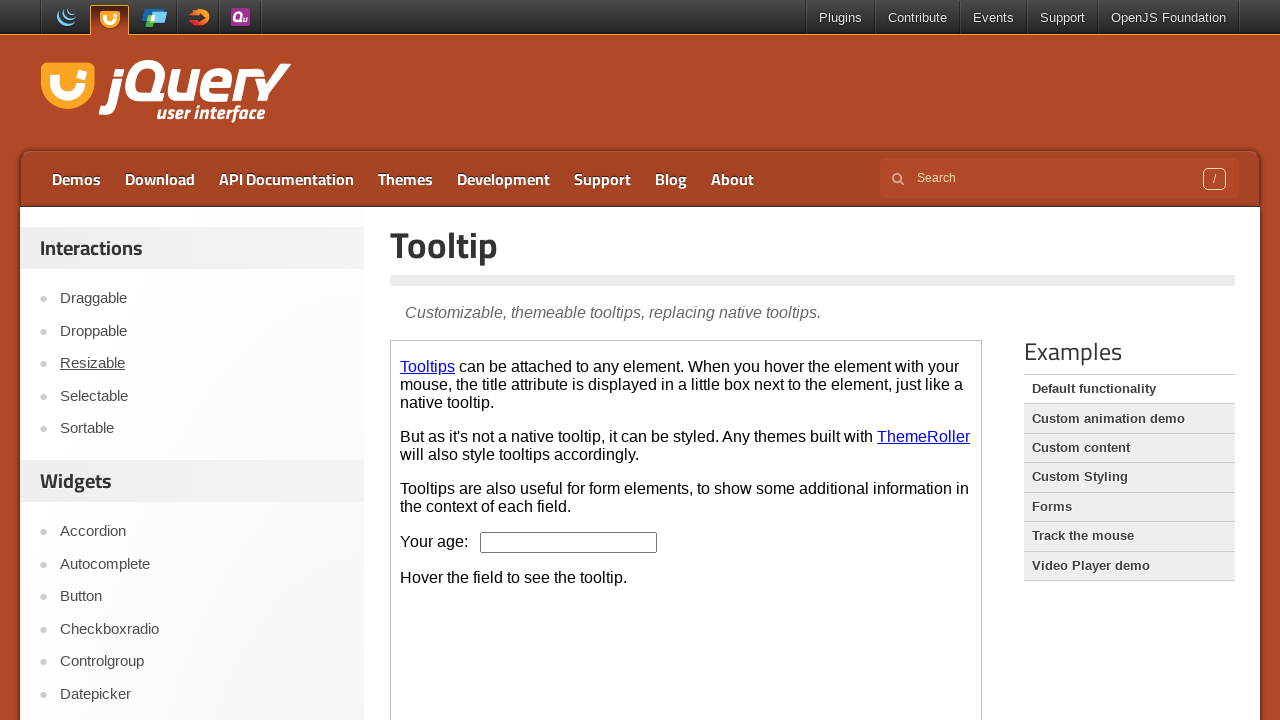

Located the demo iframe
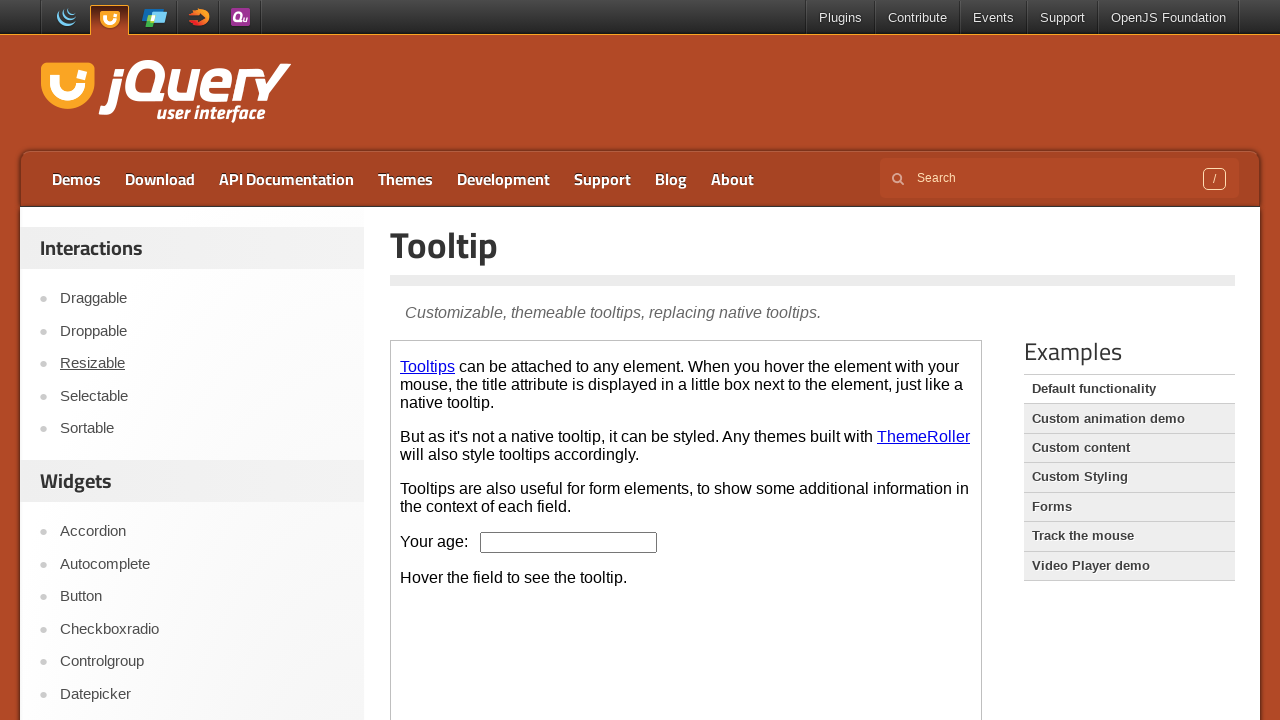

Hovered over the age input field to trigger tooltip at (569, 542) on iframe >> nth=0 >> internal:control=enter-frame >> #age
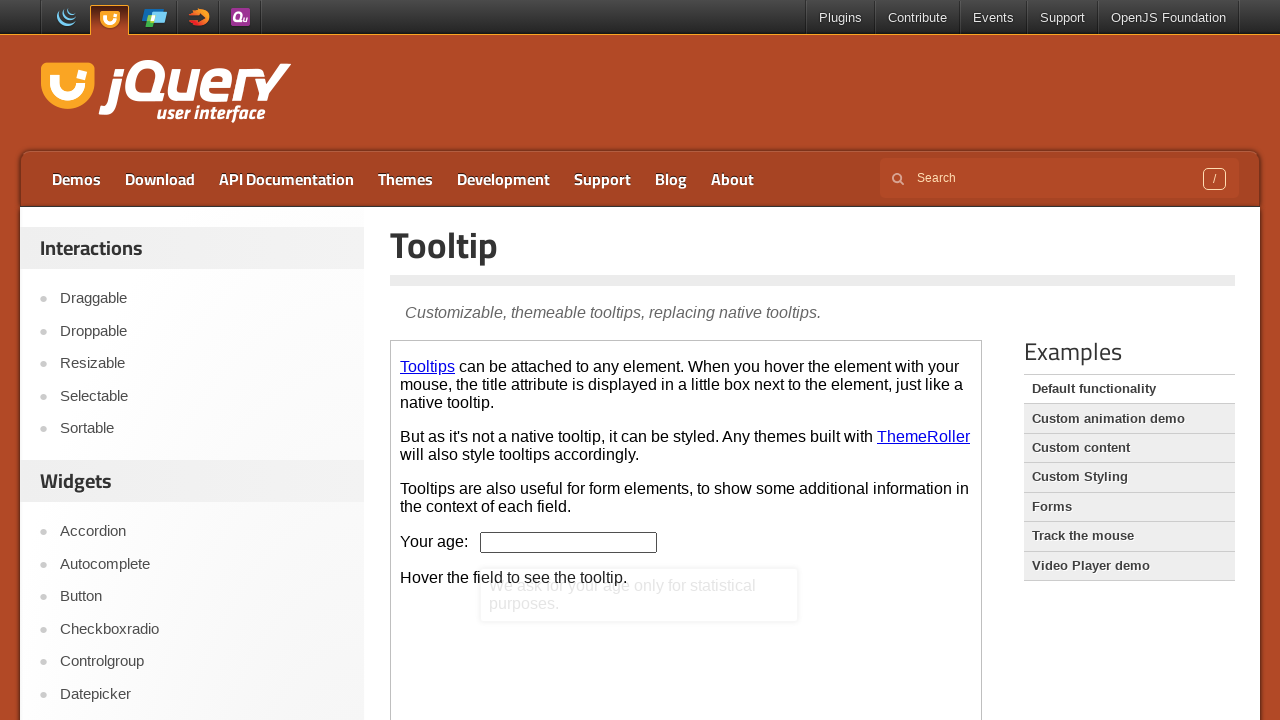

Tooltip appeared with expected content
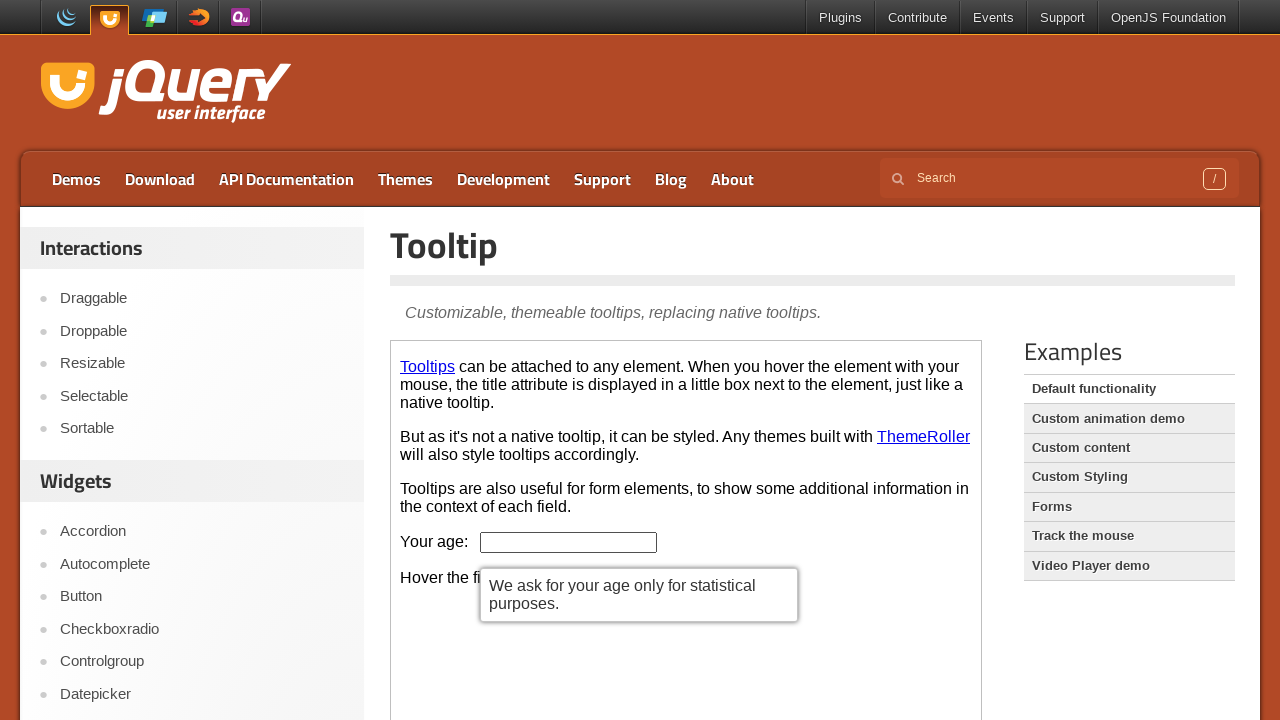

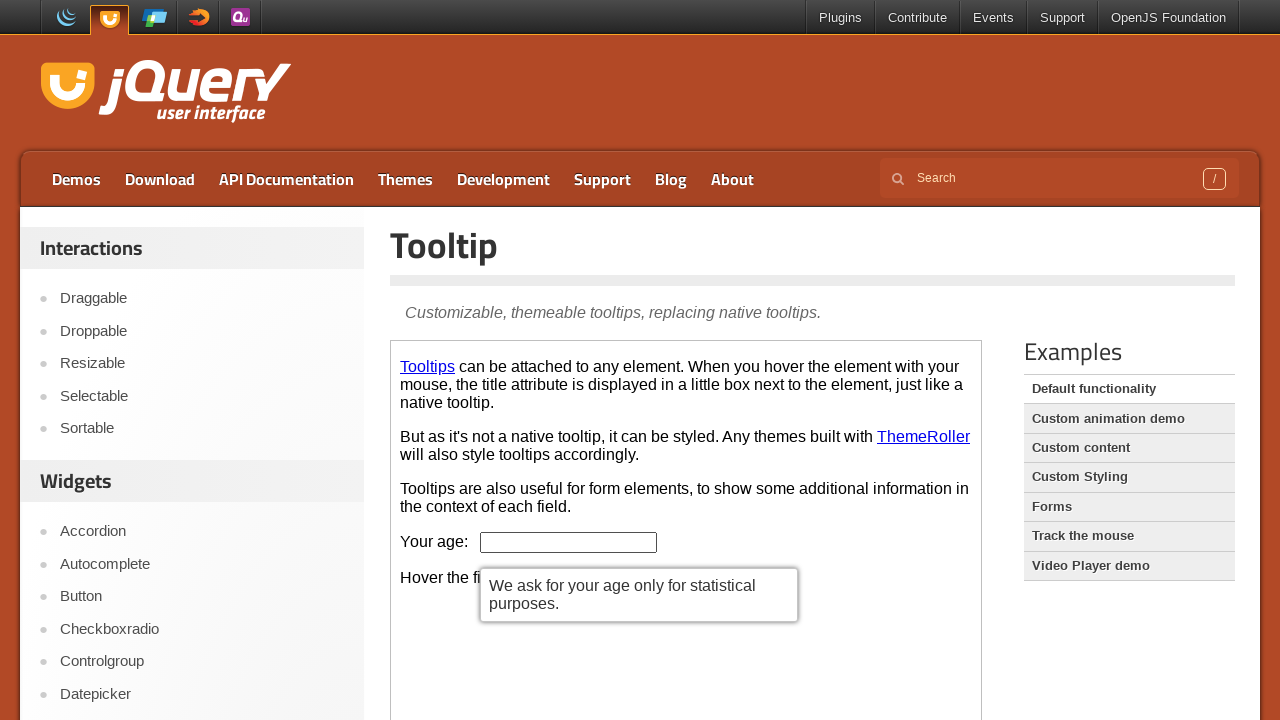